Calculates the sum of two numbers displayed on the page, selects the calculated sum from a dropdown menu, and submits the form

Starting URL: https://suninjuly.github.io/selects1.html

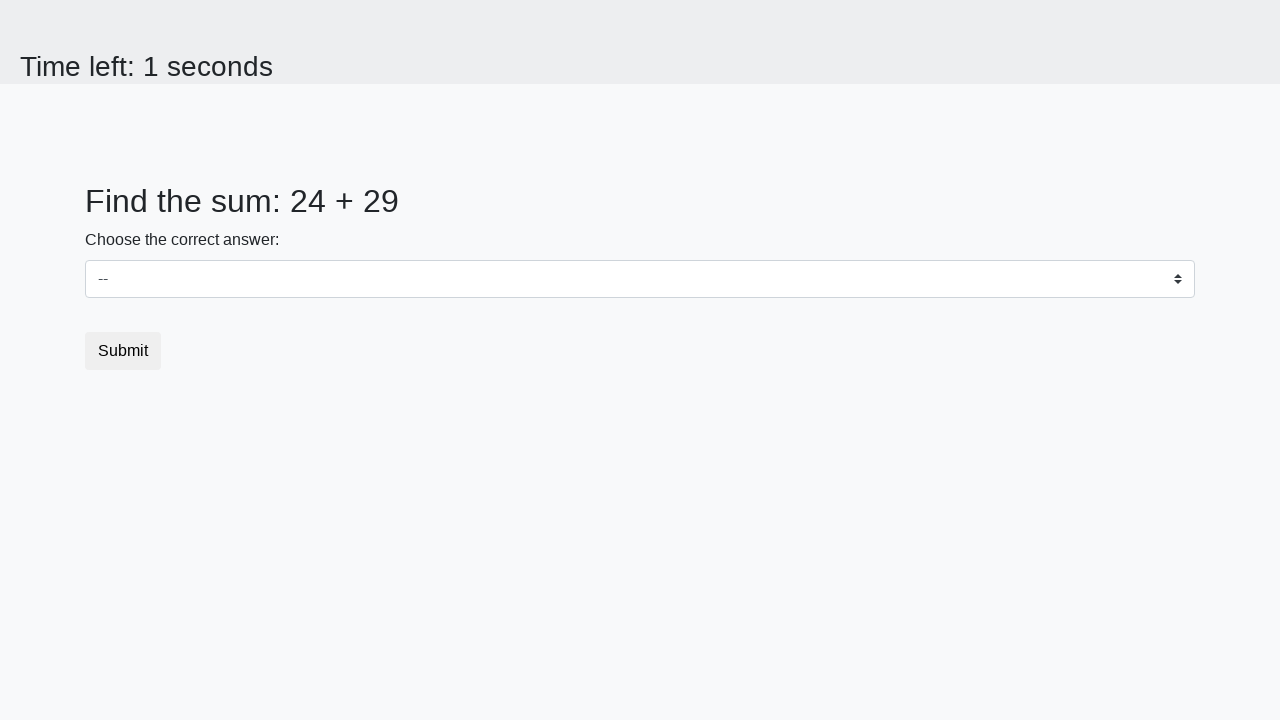

Retrieved first number from page
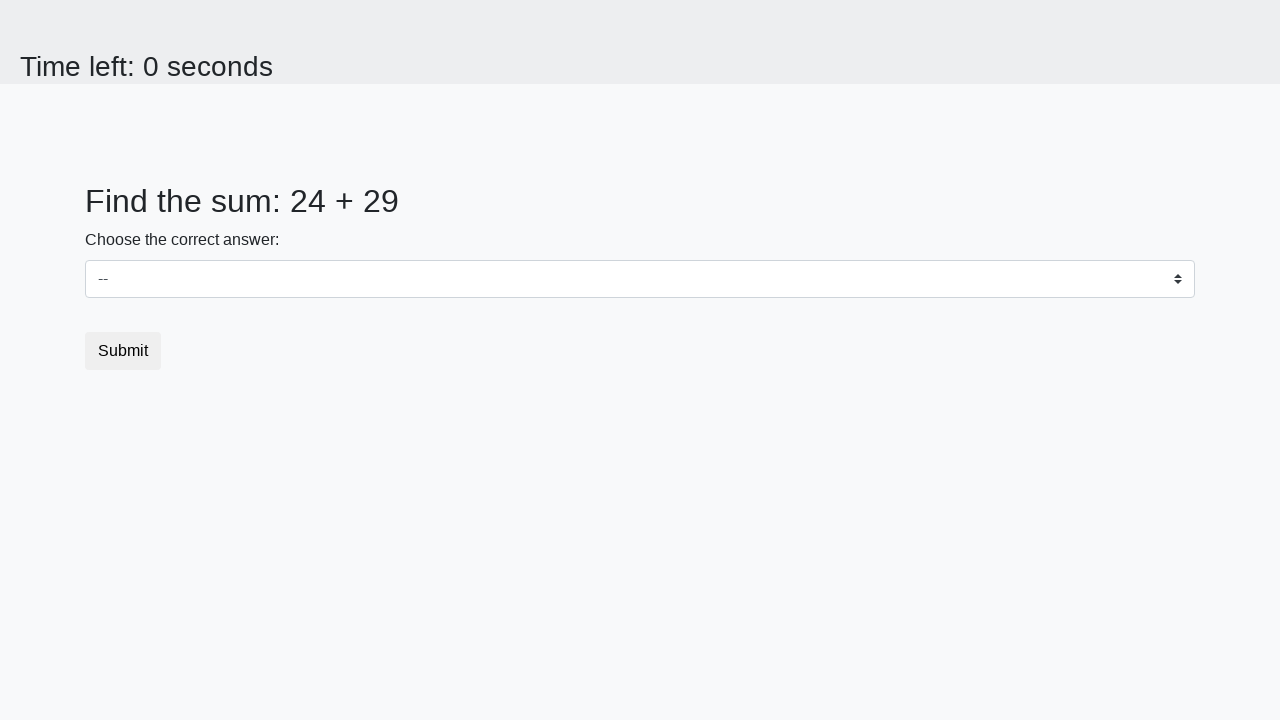

Retrieved second number from page
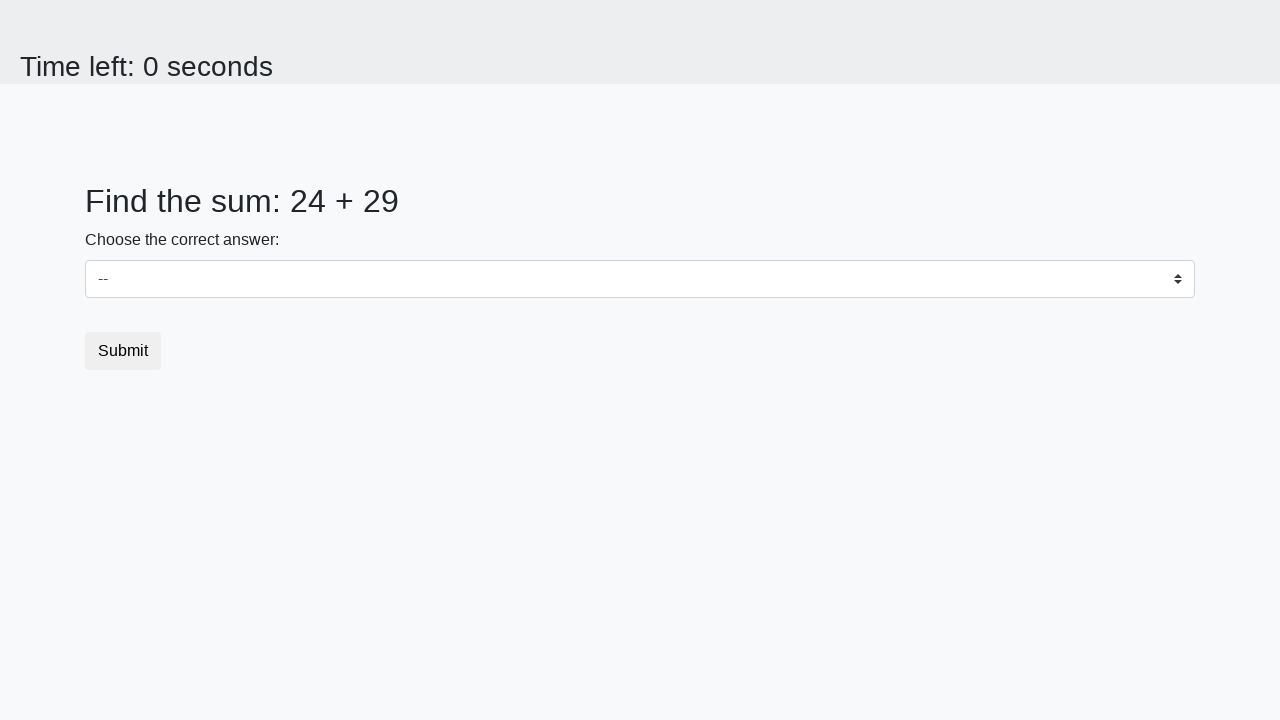

Calculated sum: 24 + 29 = 53
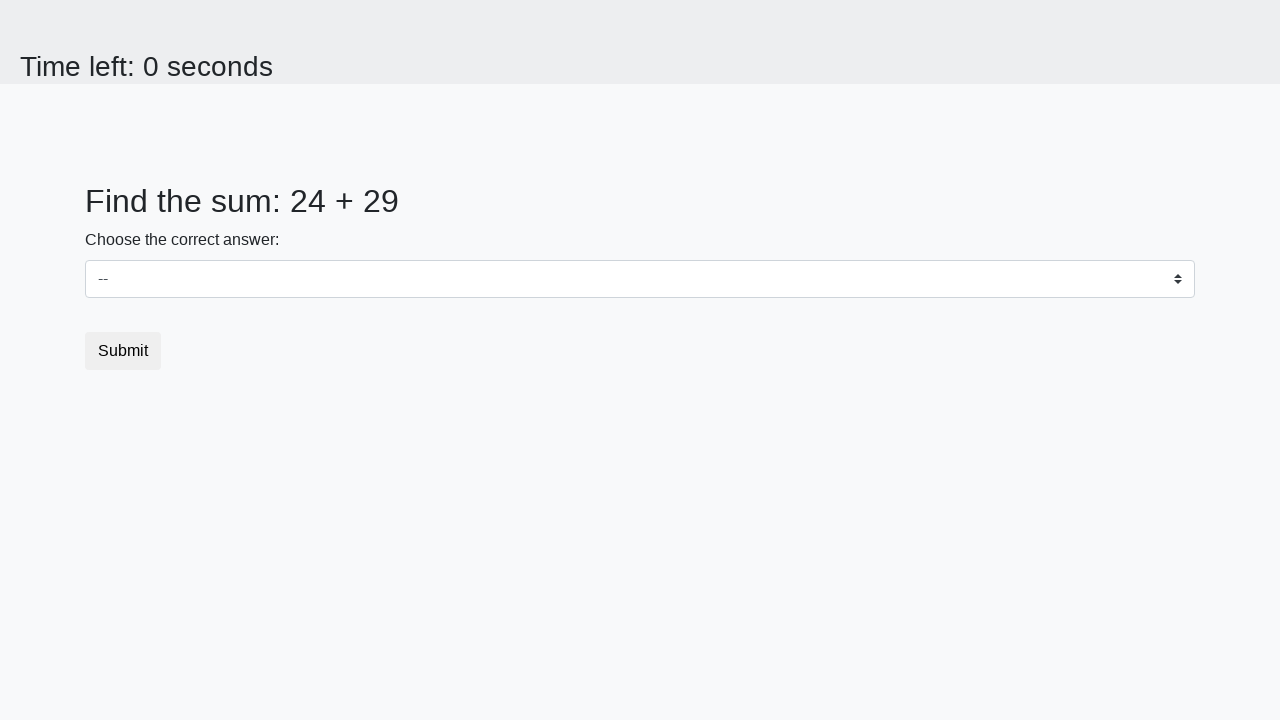

Selected 53 from dropdown menu on select
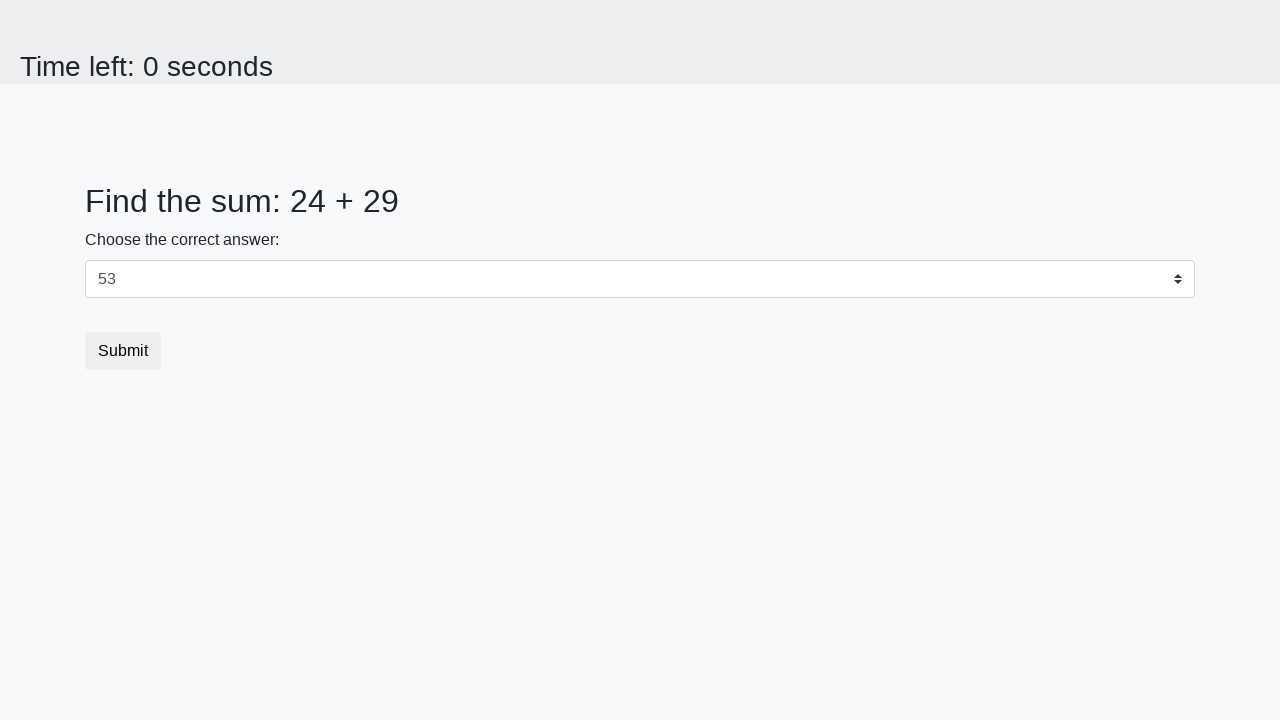

Clicked submit button to complete form submission at (123, 351) on button.btn
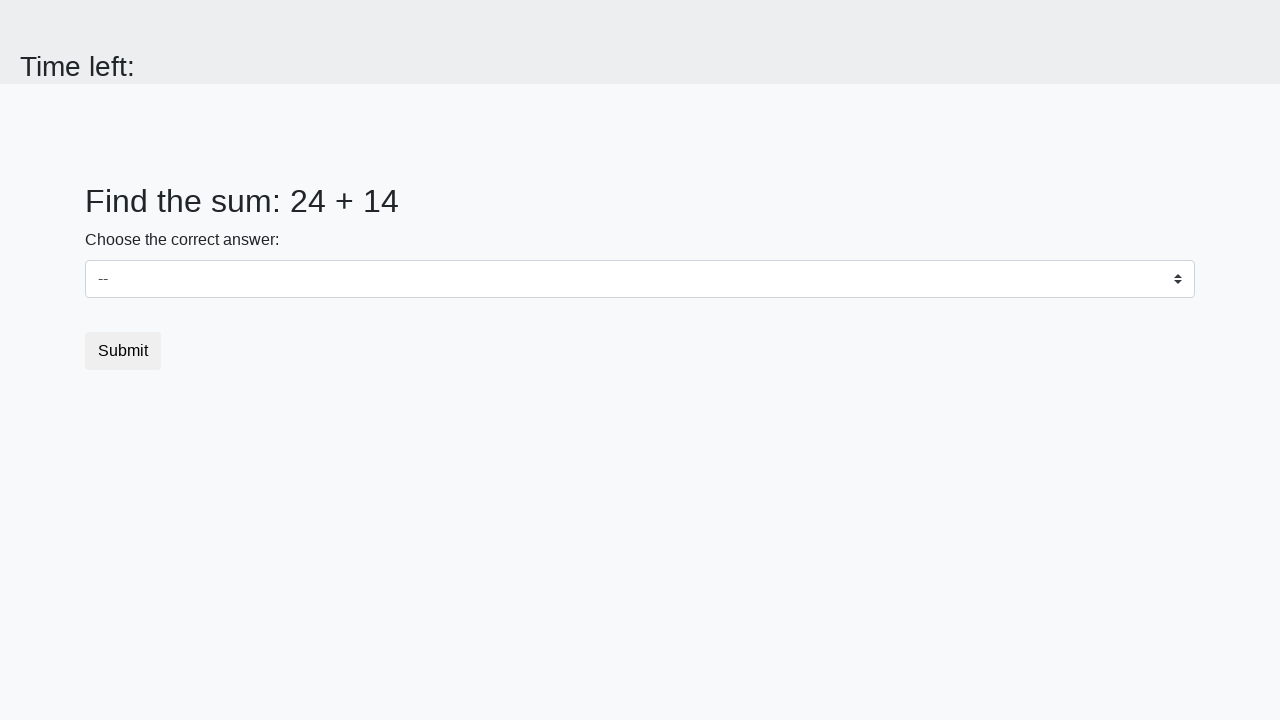

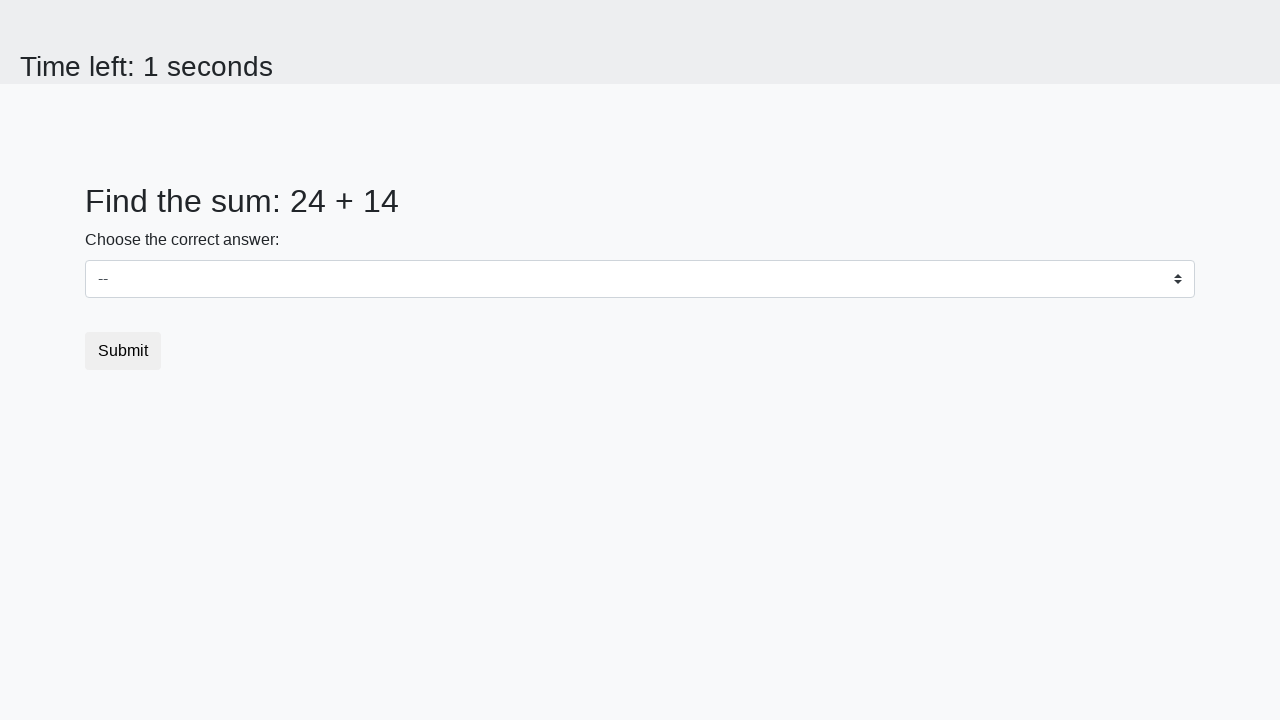